Tests multi-tab functionality by clicking links in the footer section to open them in new tabs using Ctrl+Enter, then iterating through all opened tabs and verifying they load correctly by checking their titles.

Starting URL: http://qaclickacademy.com/practice.php

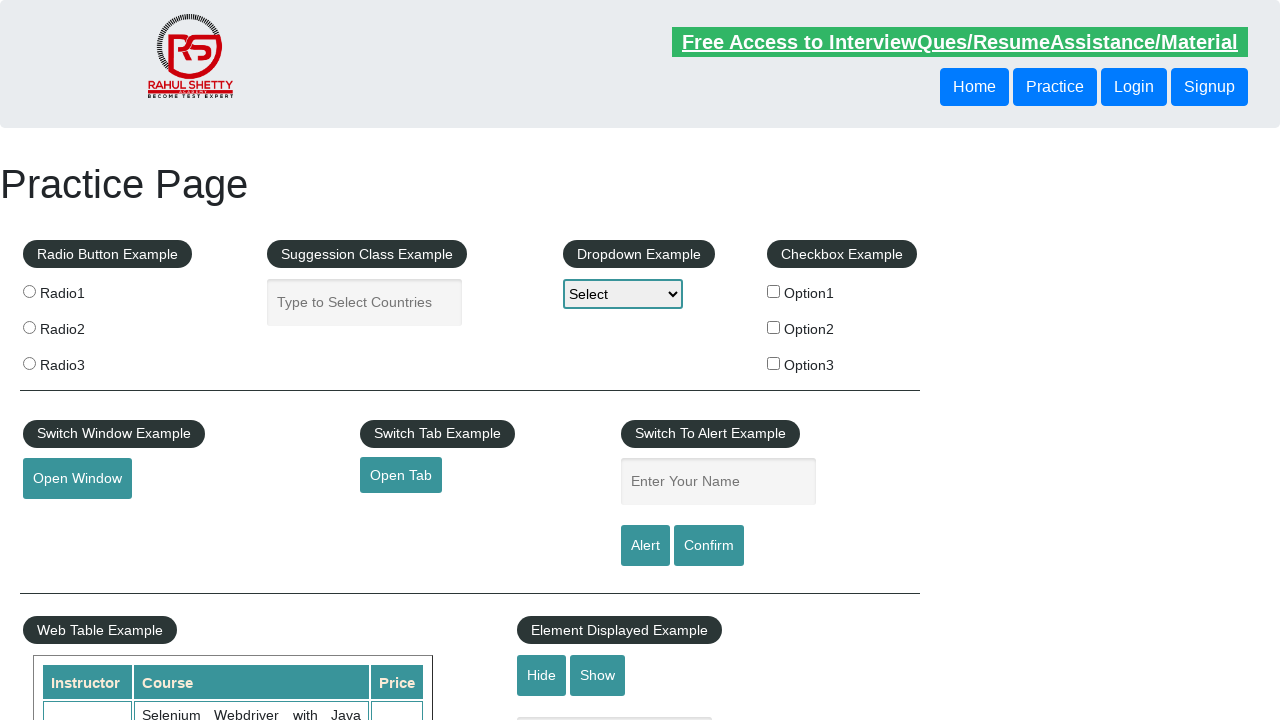

Footer section loaded - waited for #gf-BIG selector
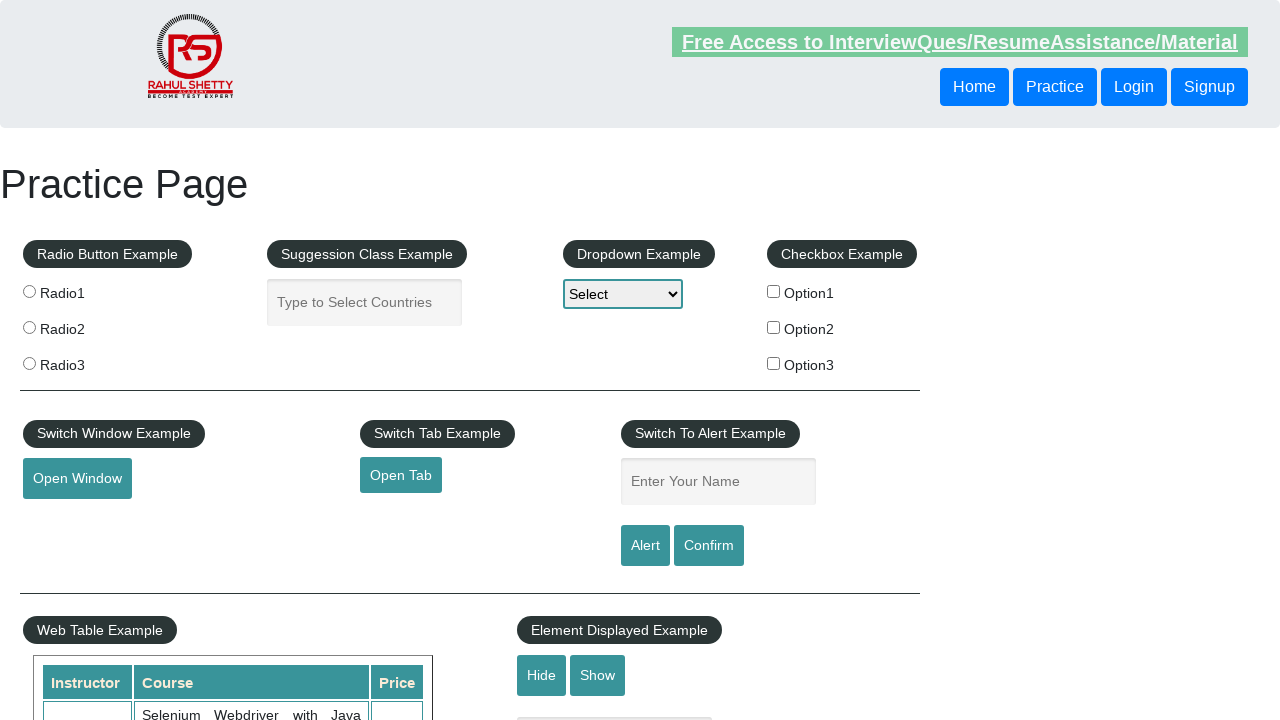

Located first column footer links
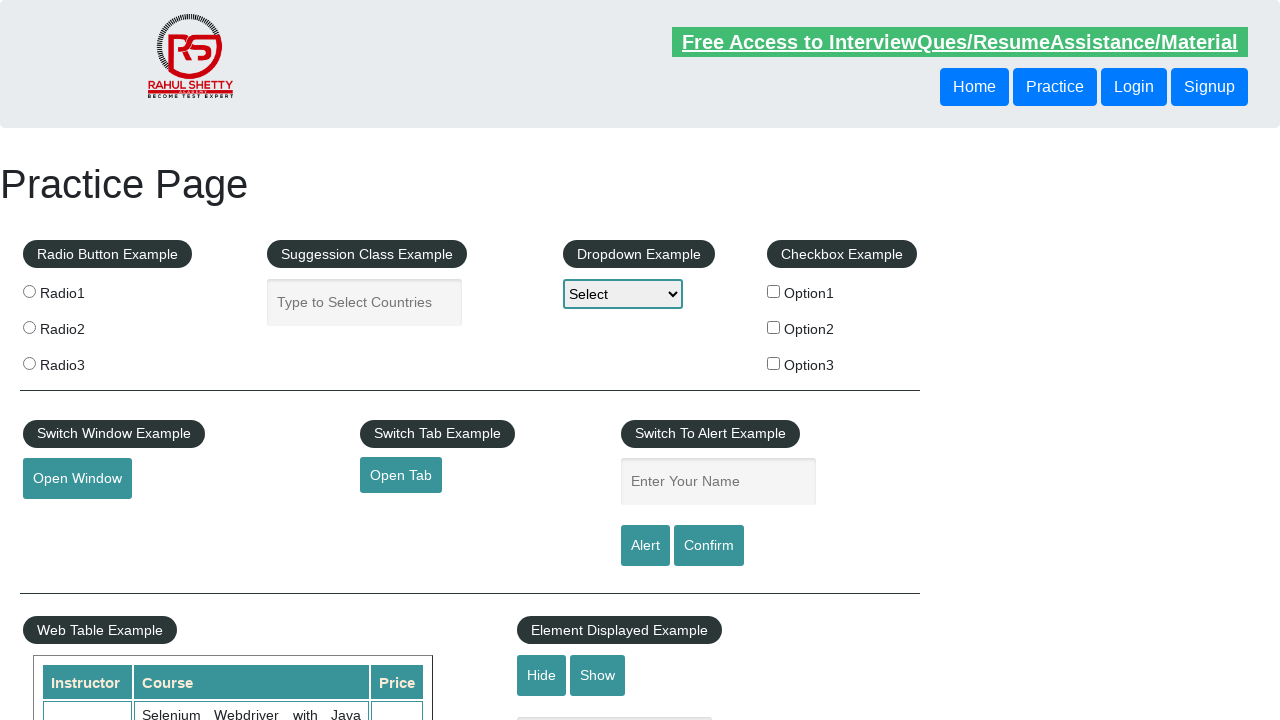

Found 5 links in footer column
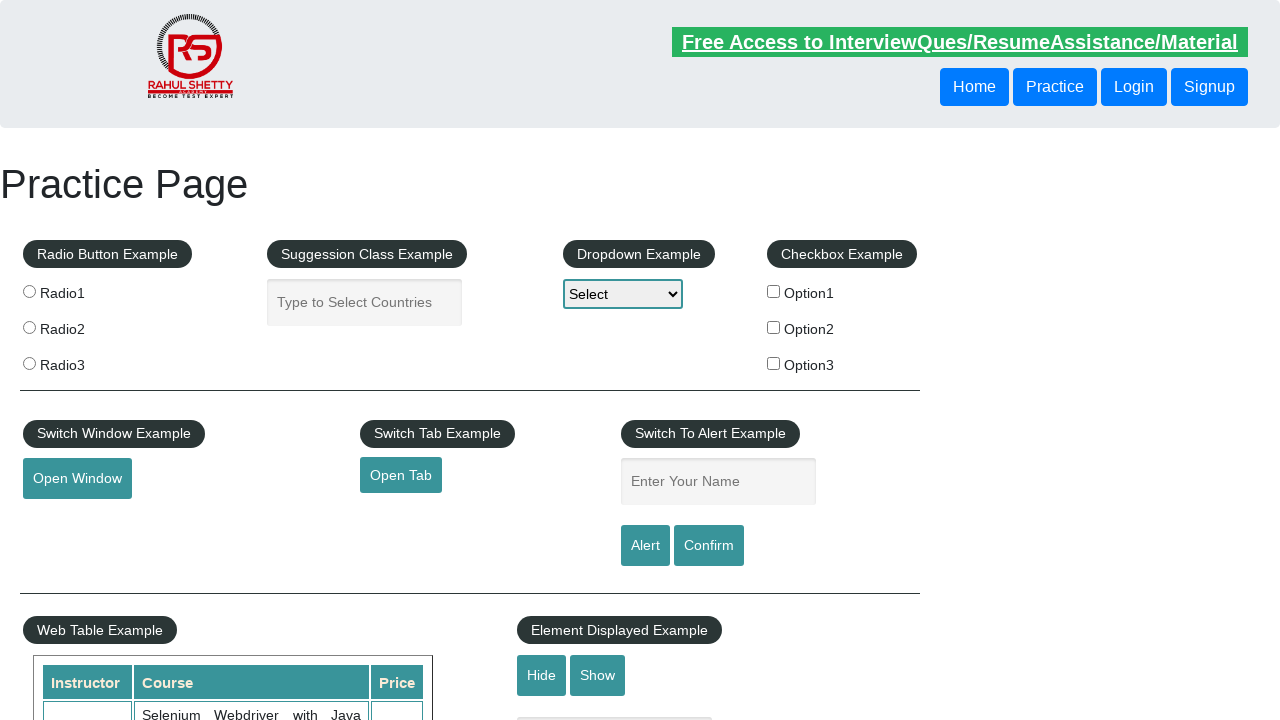

Opened footer link 1 in new tab using Ctrl+Click at (68, 520) on xpath=//table/tbody/tr/td[1]/ul//a >> nth=1
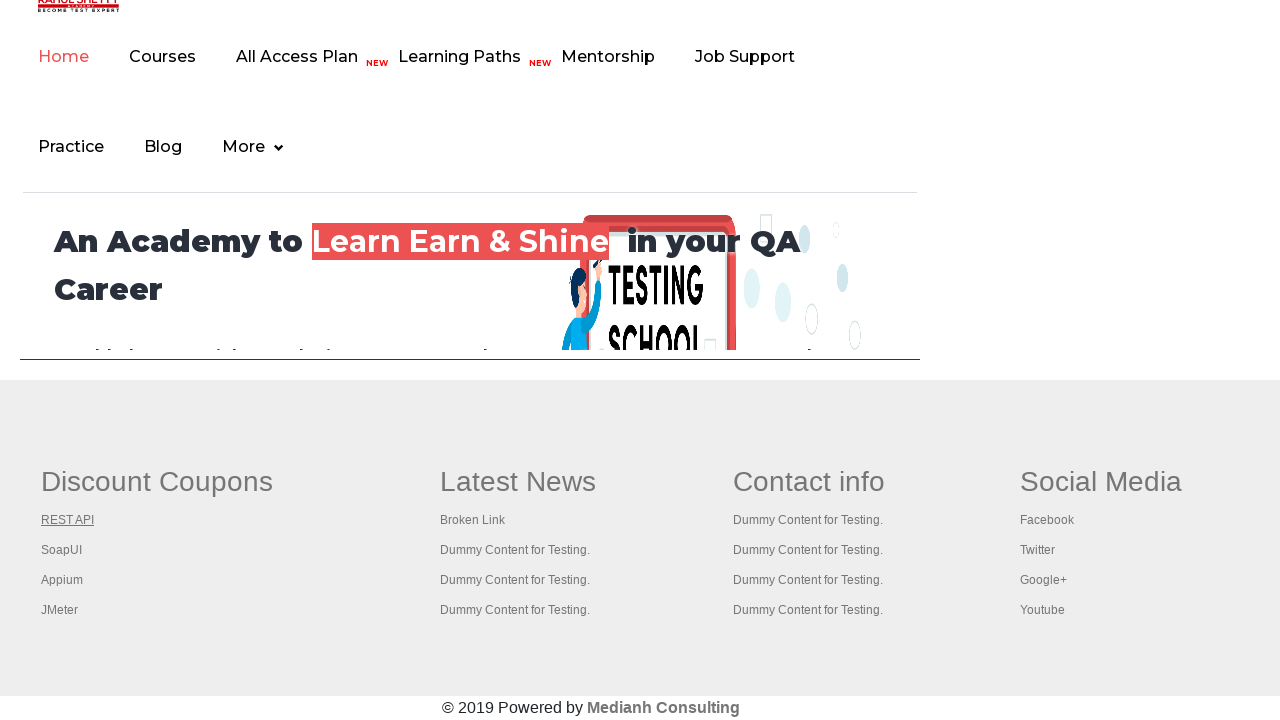

Waited for new tab to open
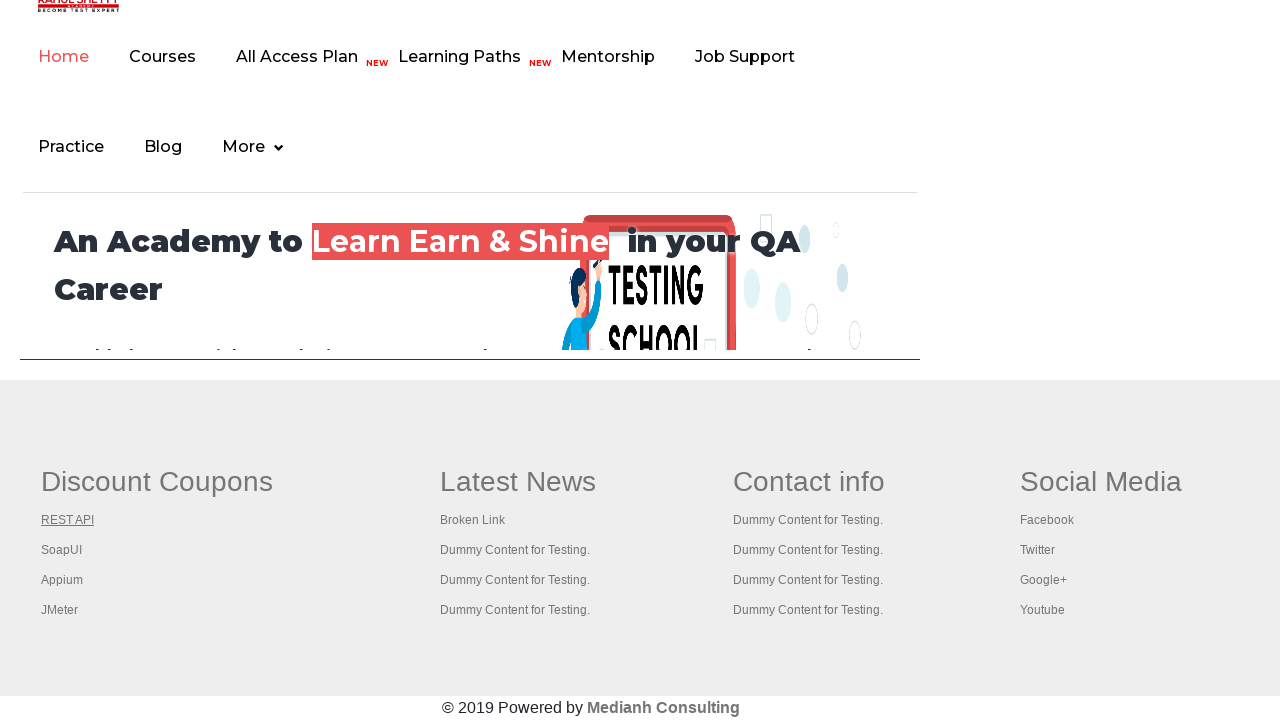

Opened footer link 2 in new tab using Ctrl+Click at (62, 550) on xpath=//table/tbody/tr/td[1]/ul//a >> nth=2
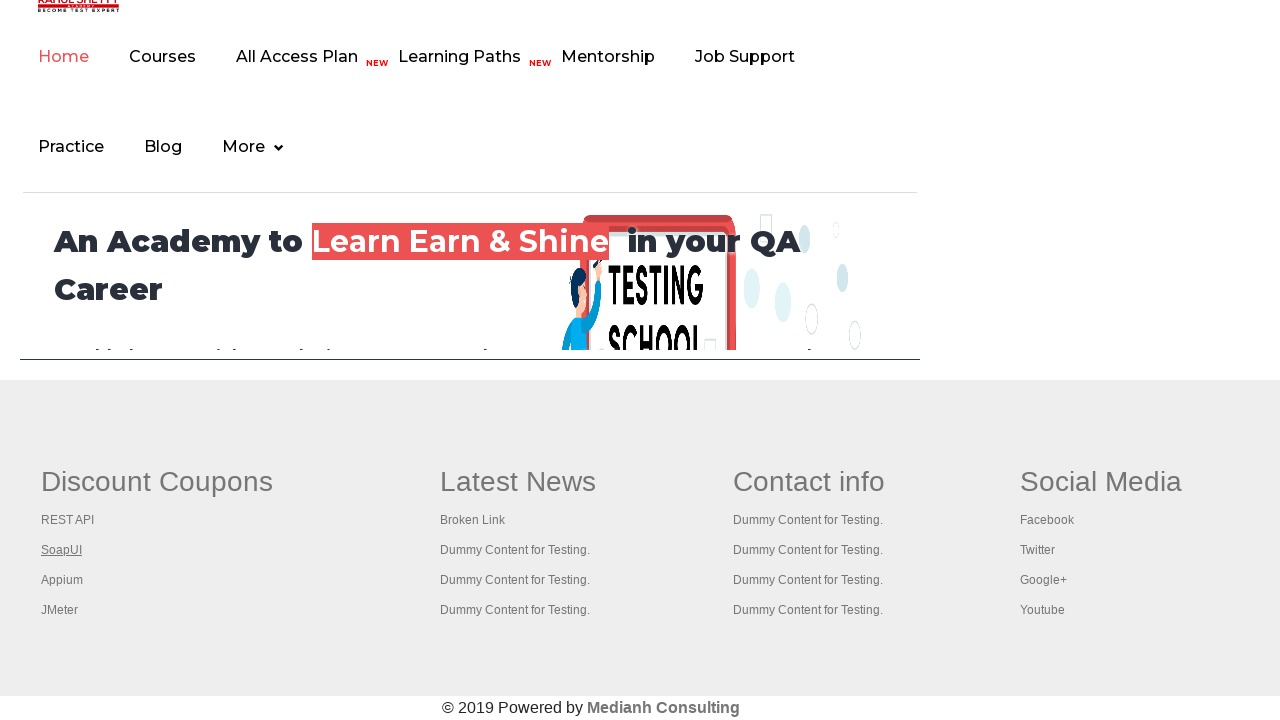

Waited for new tab to open
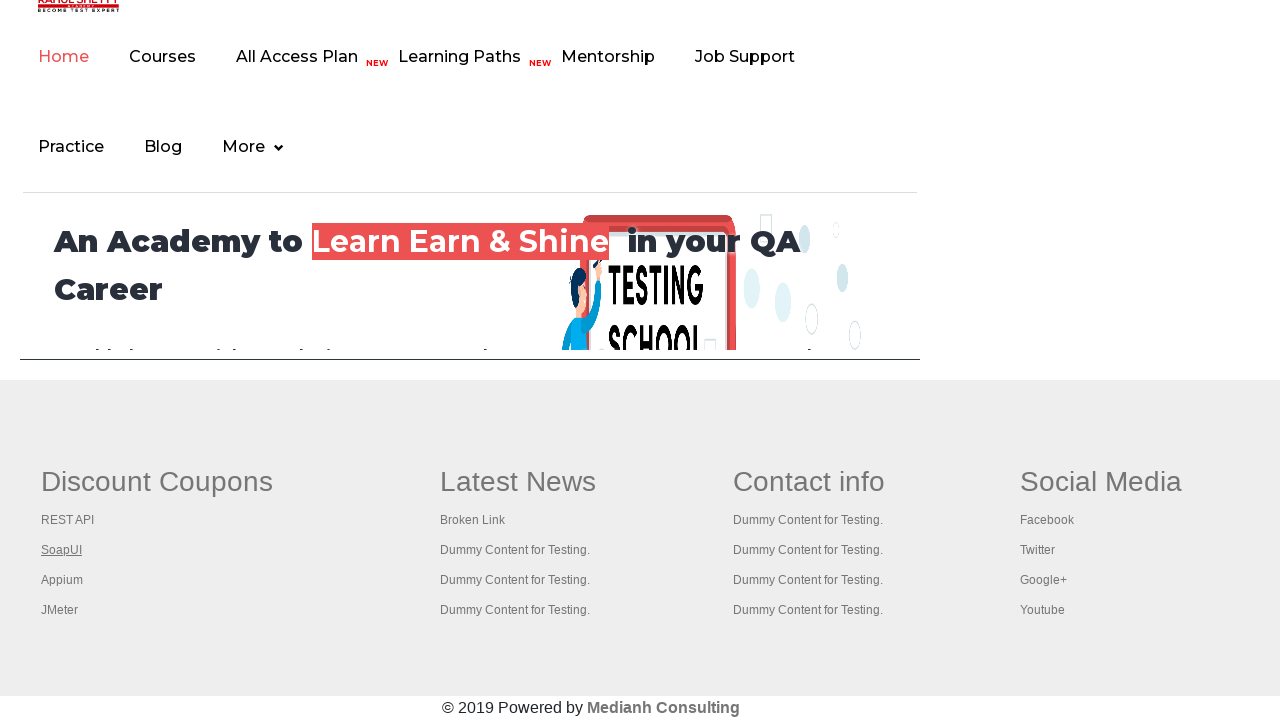

Opened footer link 3 in new tab using Ctrl+Click at (62, 580) on xpath=//table/tbody/tr/td[1]/ul//a >> nth=3
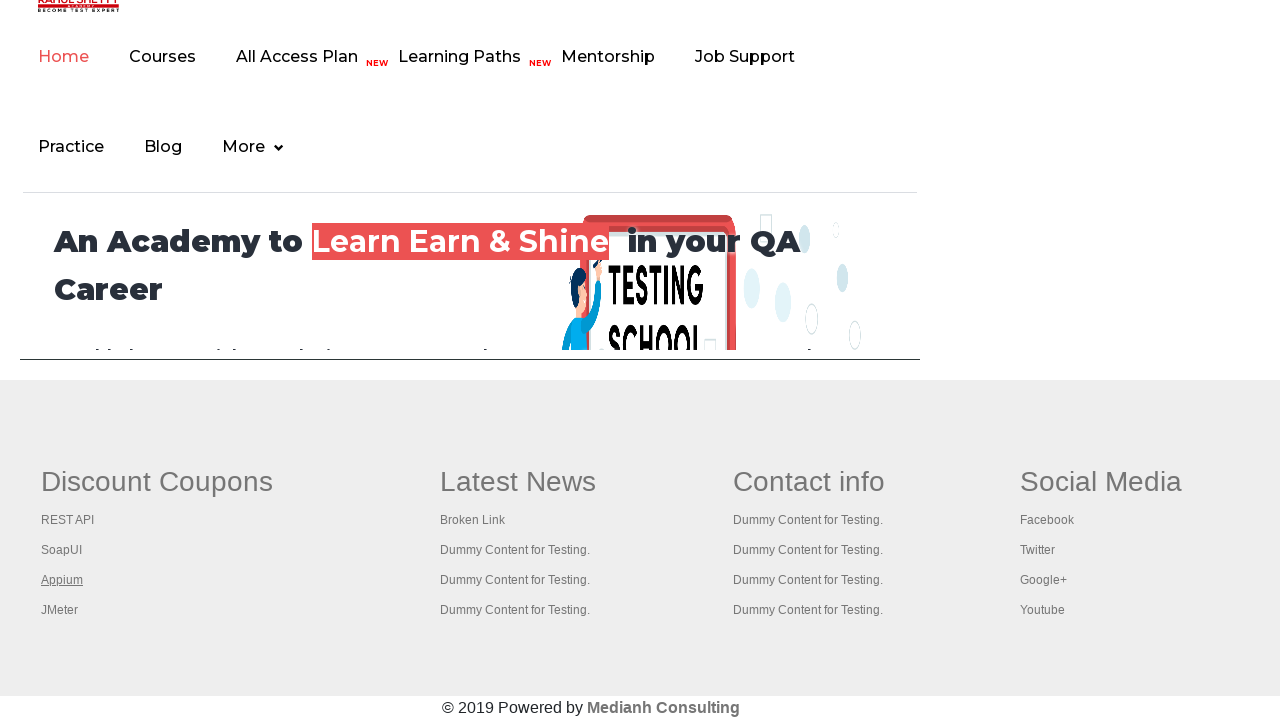

Waited for new tab to open
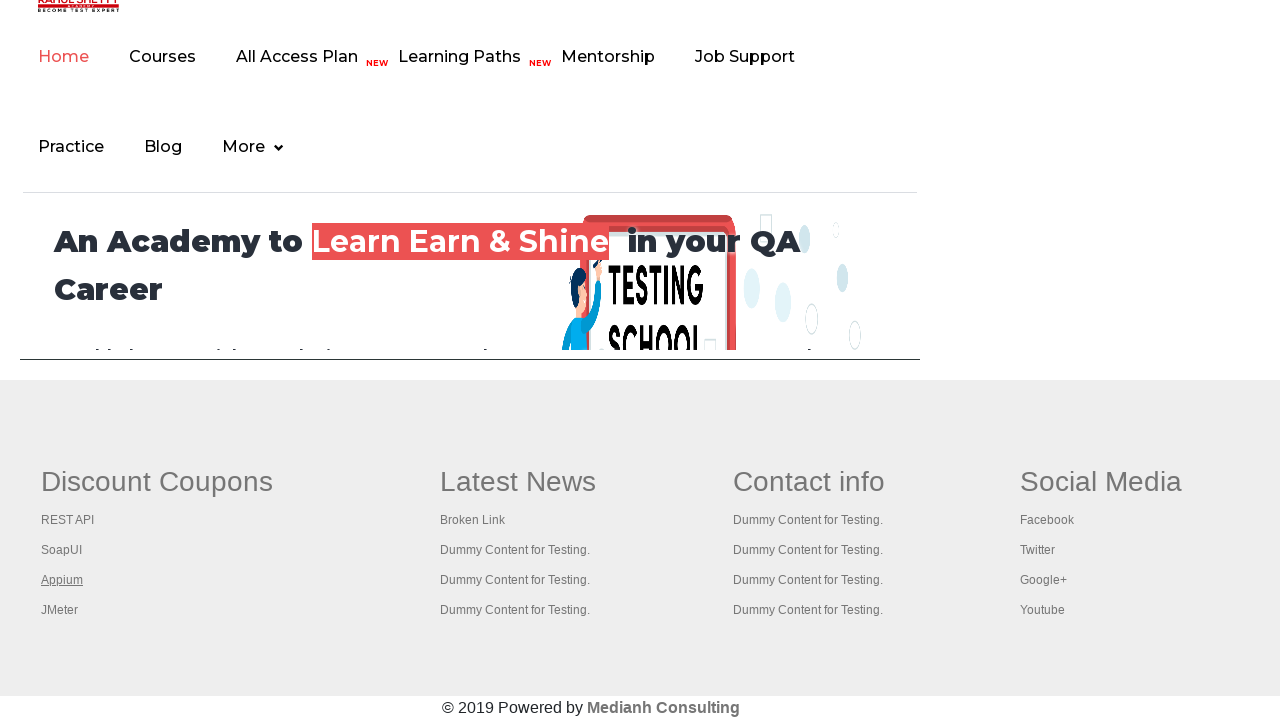

Opened footer link 4 in new tab using Ctrl+Click at (60, 610) on xpath=//table/tbody/tr/td[1]/ul//a >> nth=4
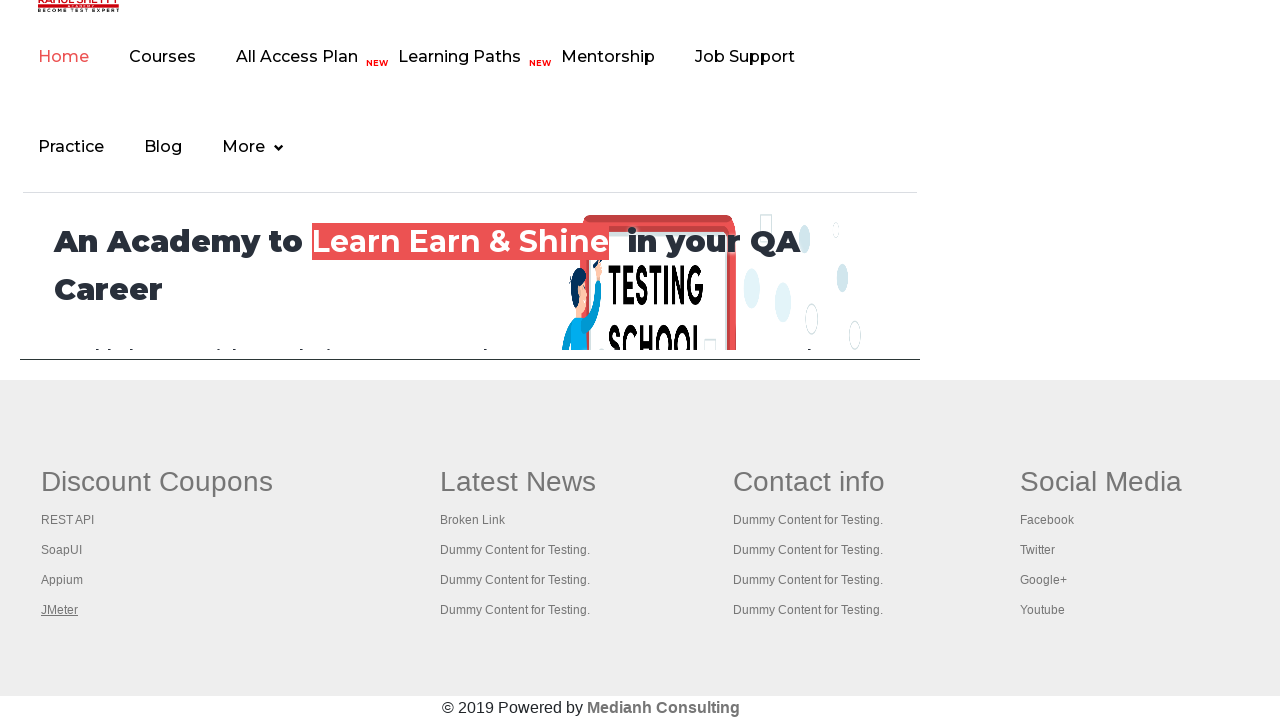

Waited for new tab to open
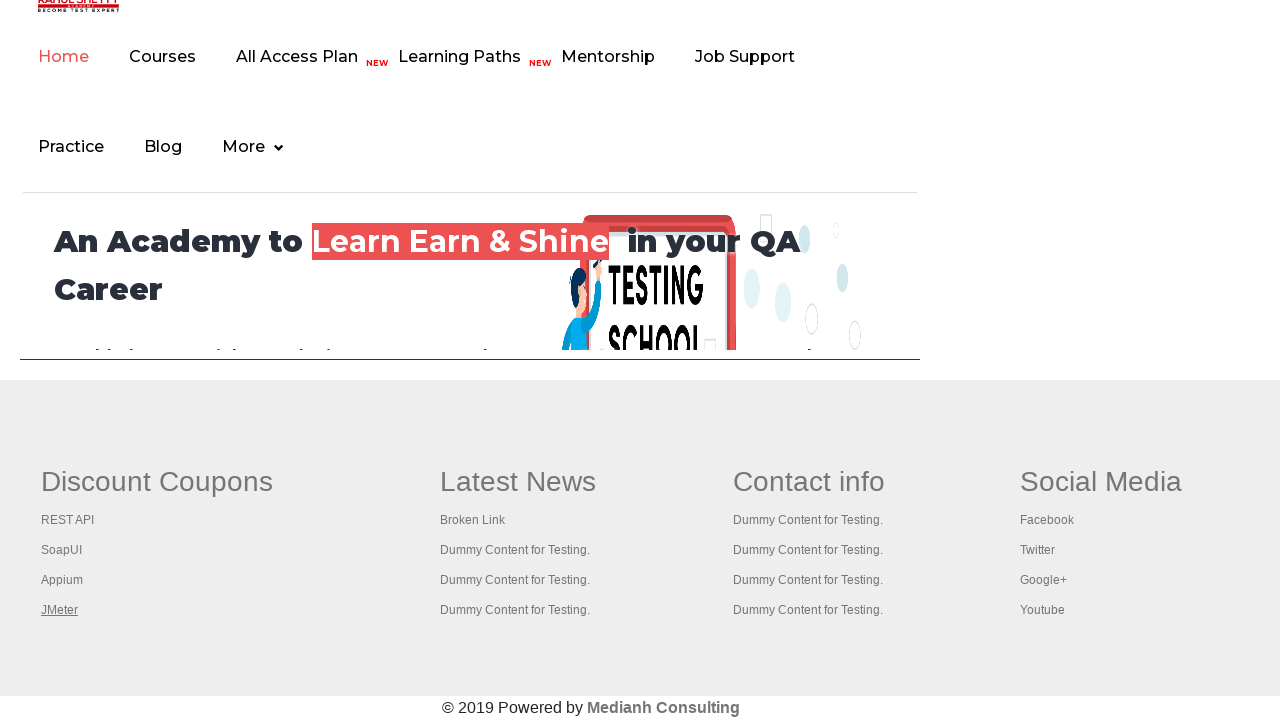

Retrieved all open tabs - total tabs: 5
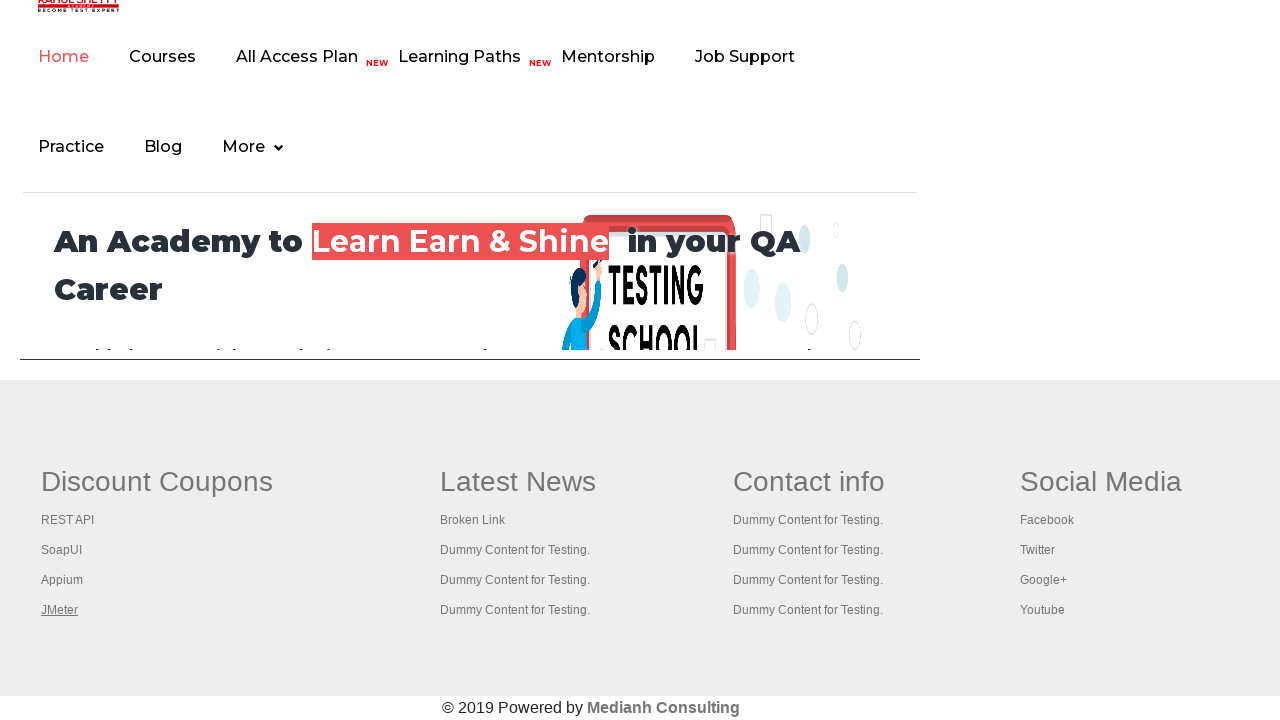

Switched to tab: https://rahulshettyacademy.com/AutomationPractice/
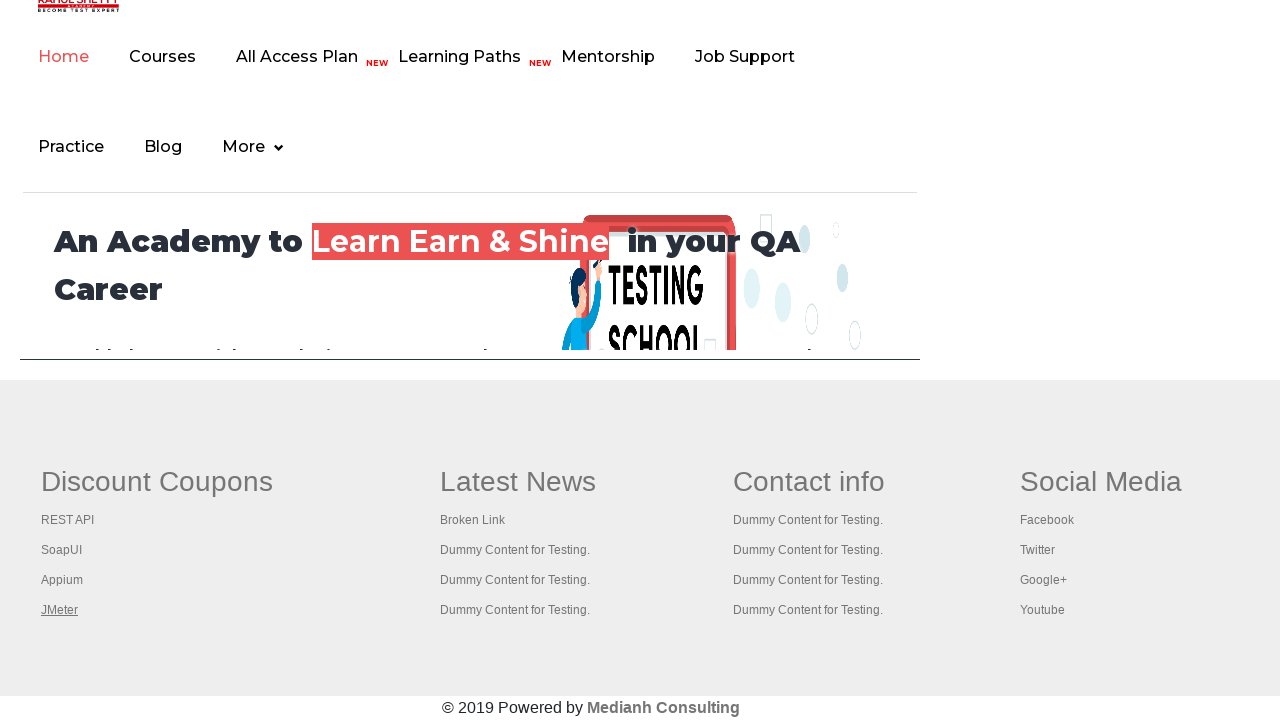

Tab loaded successfully - title: Practice Page
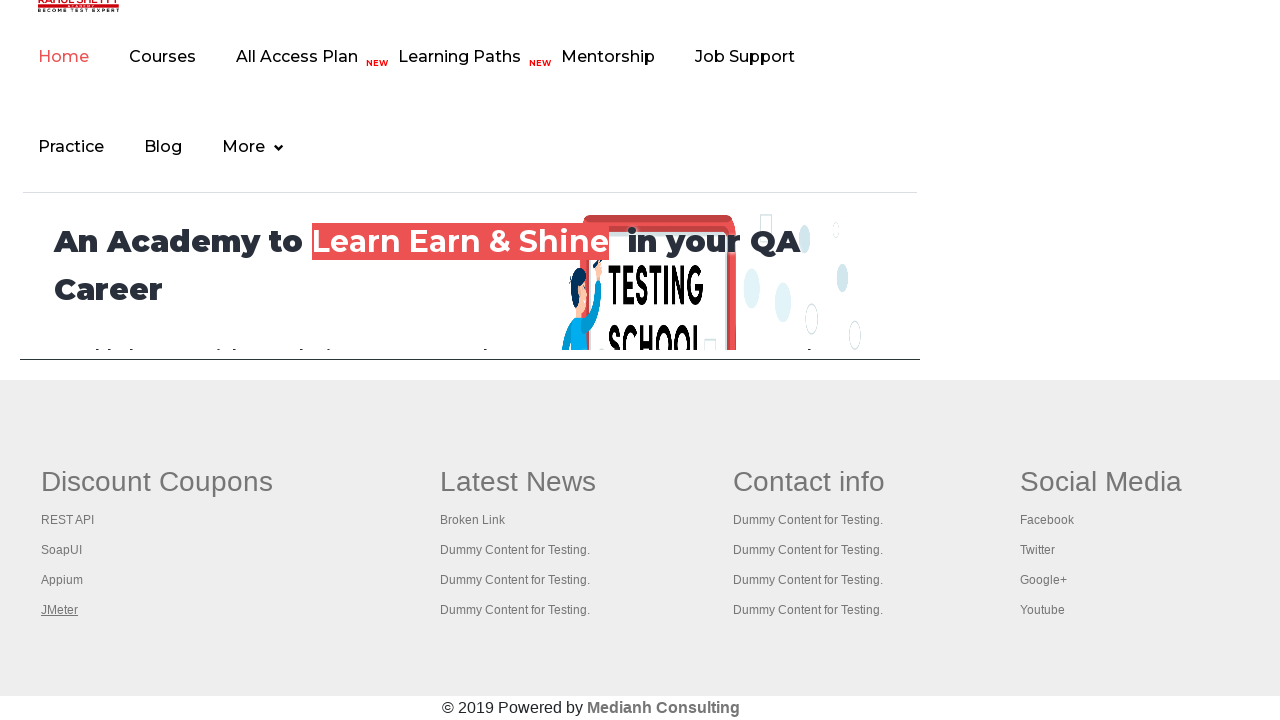

Switched to tab: https://www.restapitutorial.com/
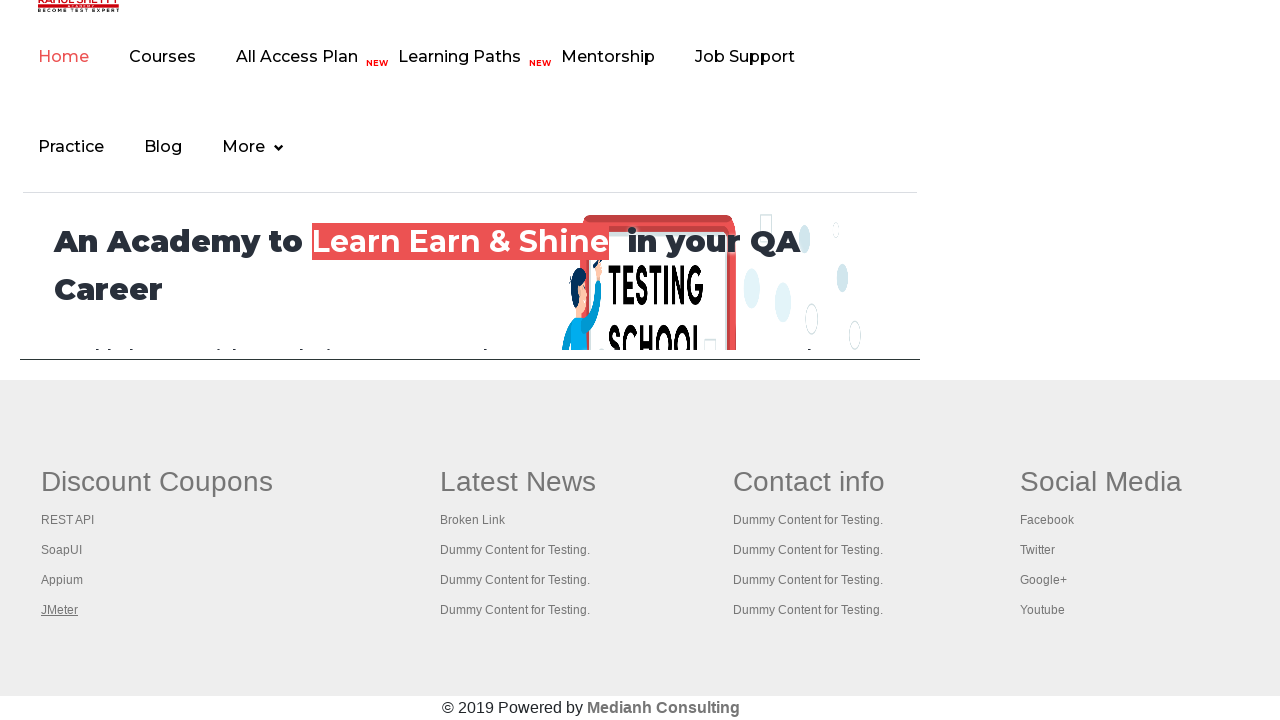

Tab loaded successfully - title: REST API Tutorial
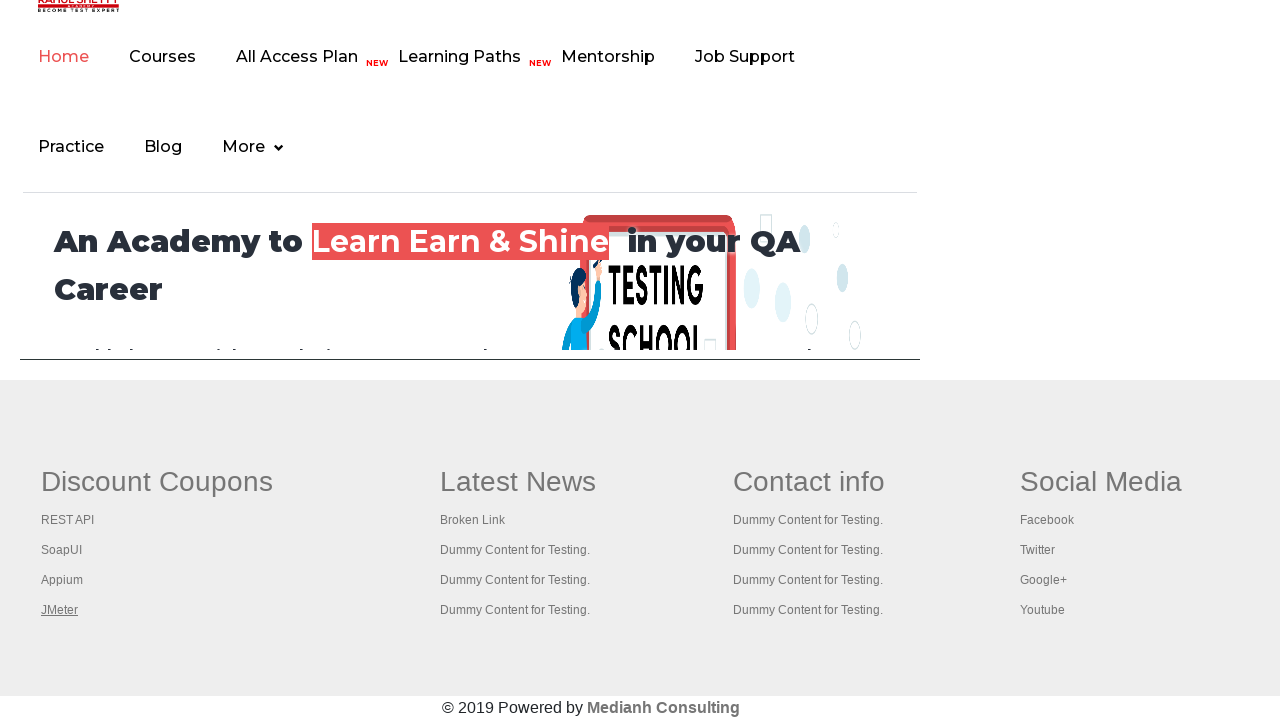

Switched to tab: https://www.soapui.org/
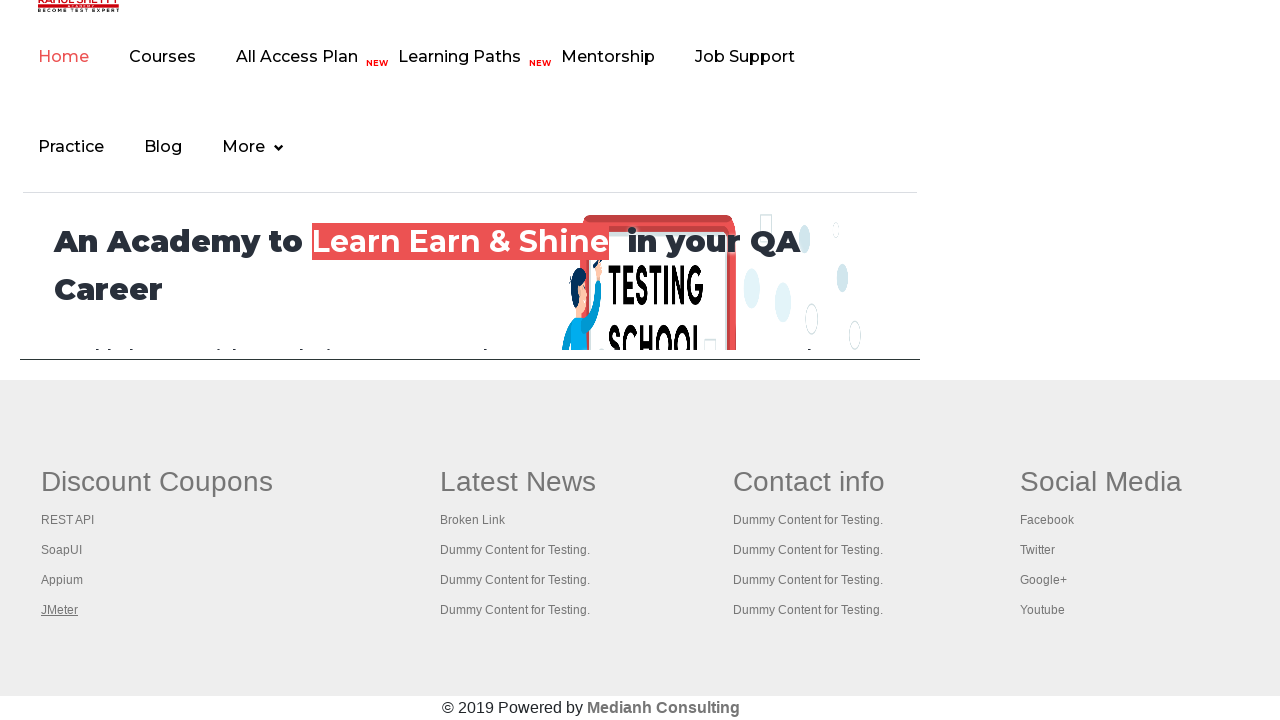

Tab loaded successfully - title: The World’s Most Popular API Testing Tool | SoapUI
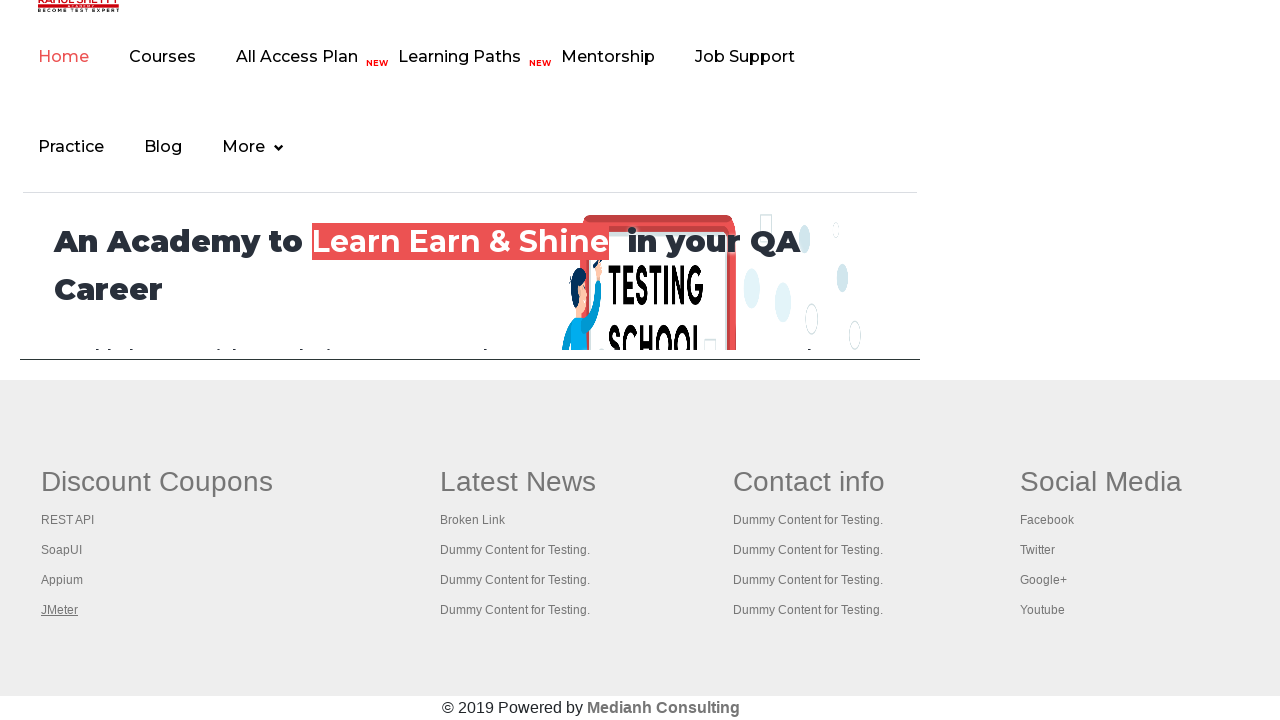

Switched to tab: https://courses.rahulshettyacademy.com/p/appium-tutorial
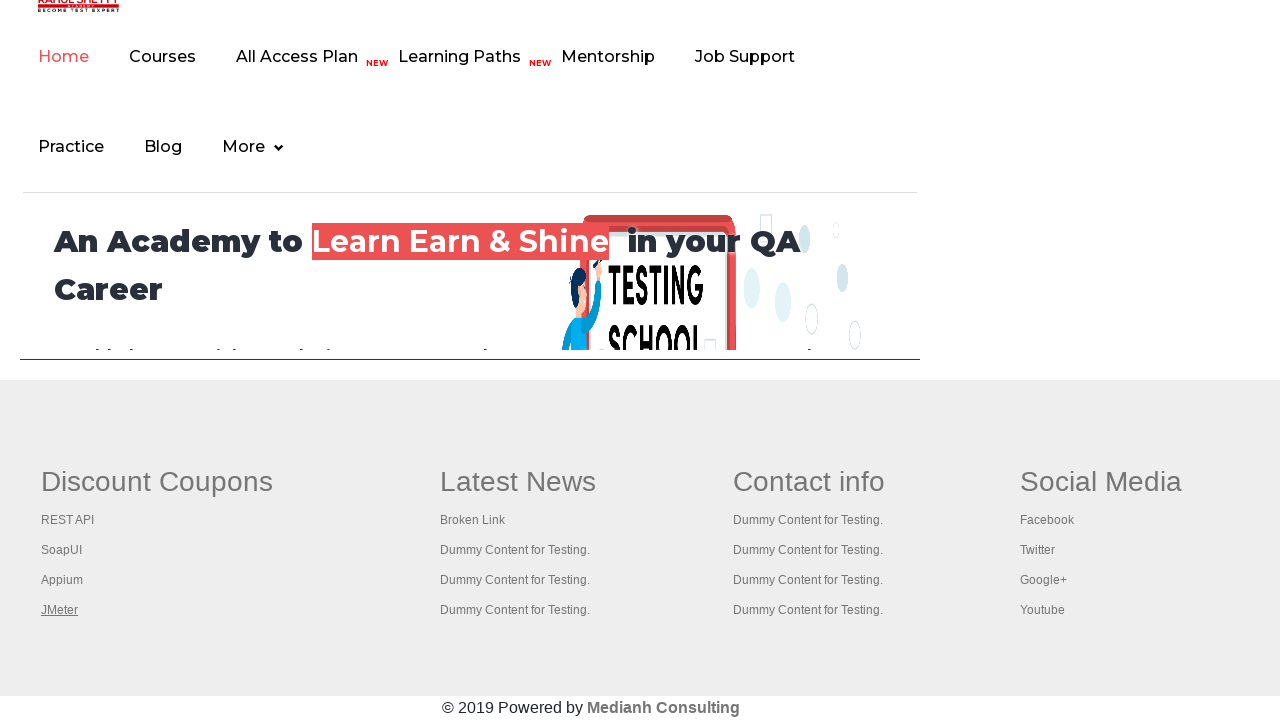

Tab loaded successfully - title: Appium tutorial for Mobile Apps testing | RahulShetty Academy | Rahul
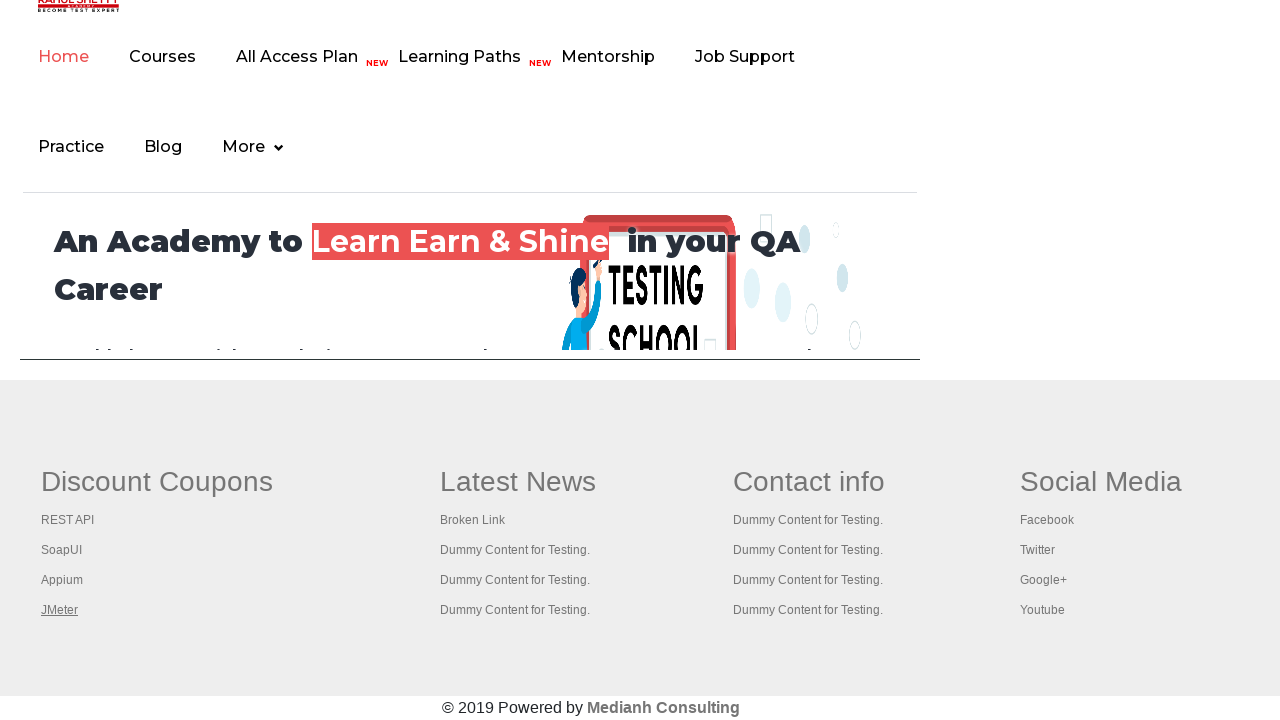

Switched to tab: https://jmeter.apache.org/
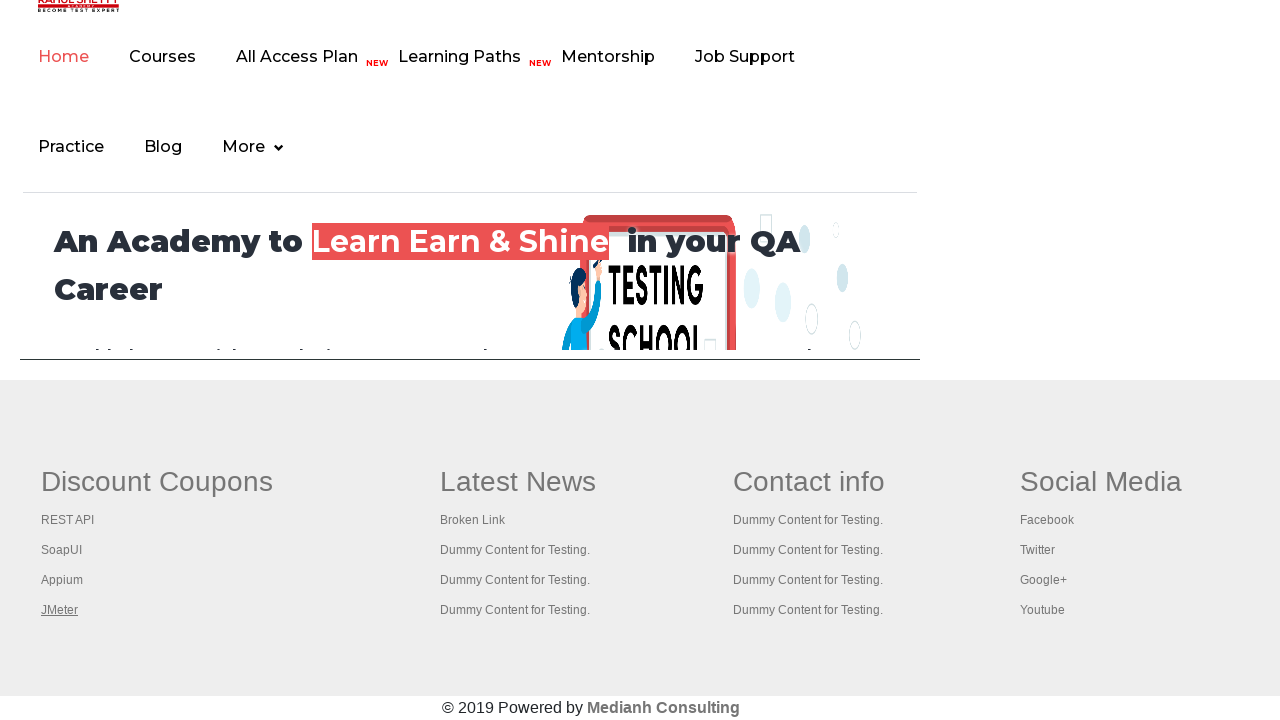

Tab loaded successfully - title: Apache JMeter - Apache JMeter™
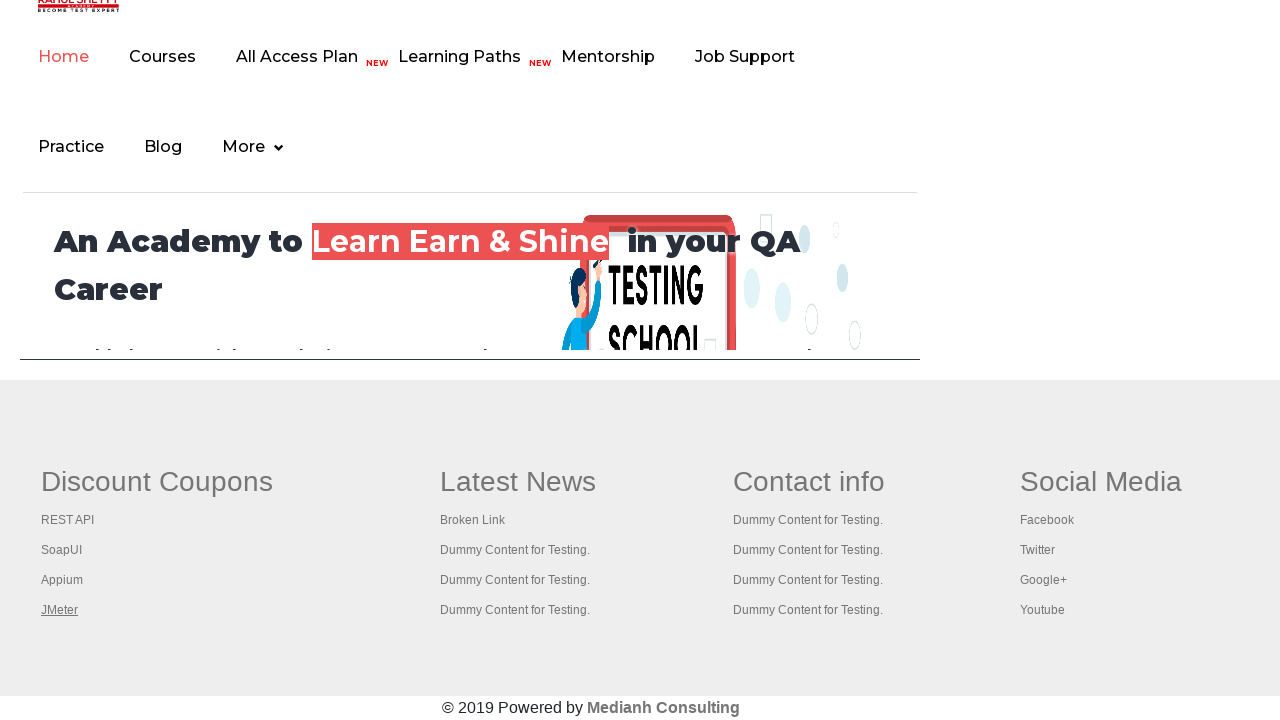

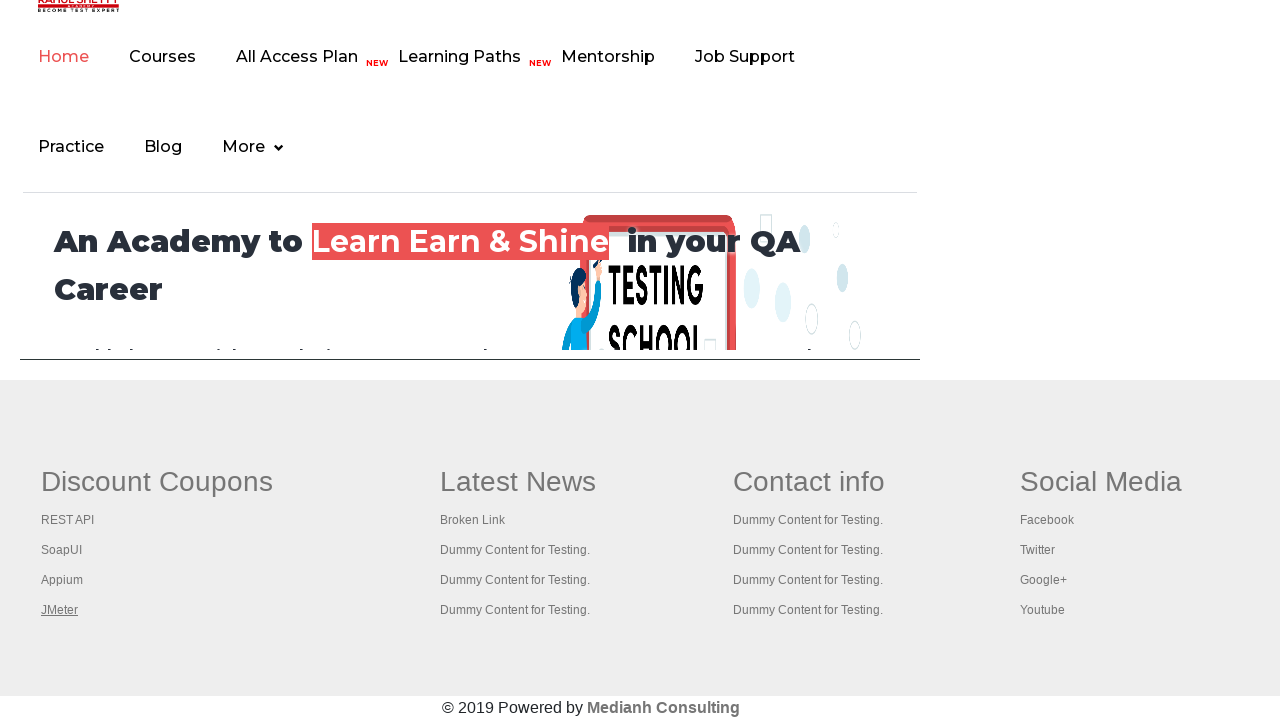